Tests JavaScript alert handling by clicking a button that triggers an alert, accepting the alert, and verifying the result message

Starting URL: https://the-internet.herokuapp.com/javascript_alerts

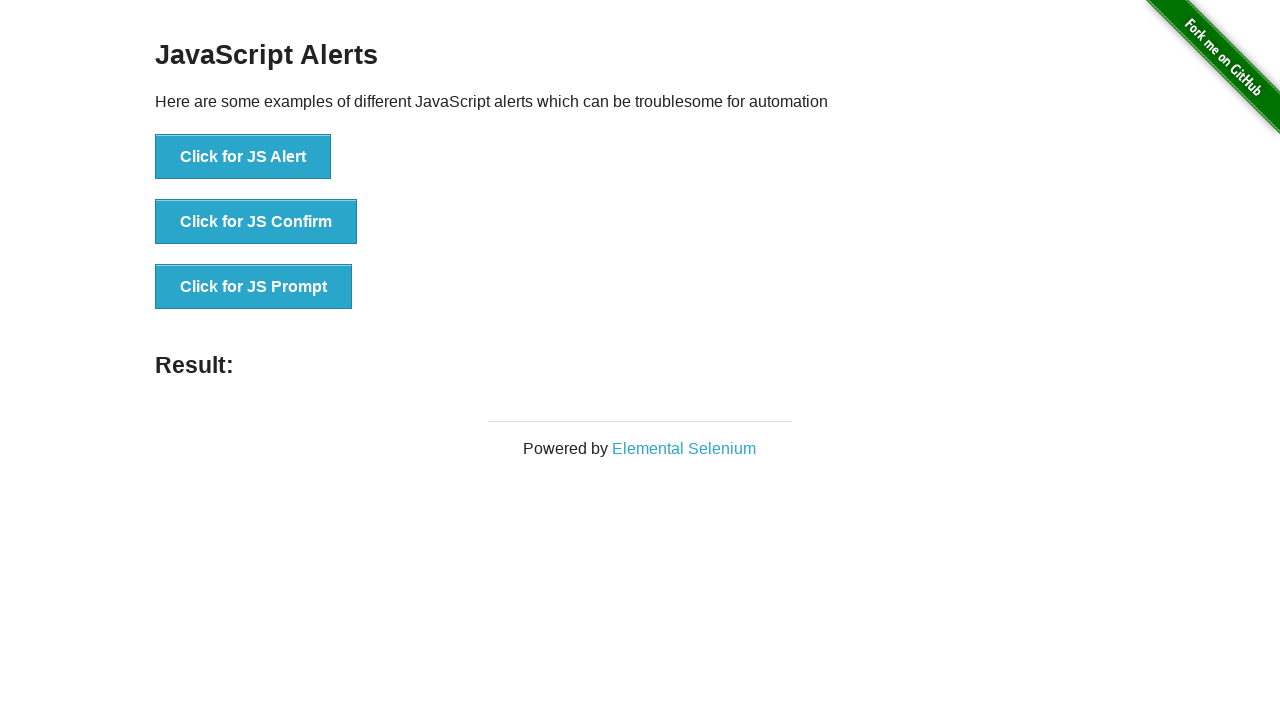

Set up dialog handler to accept alerts
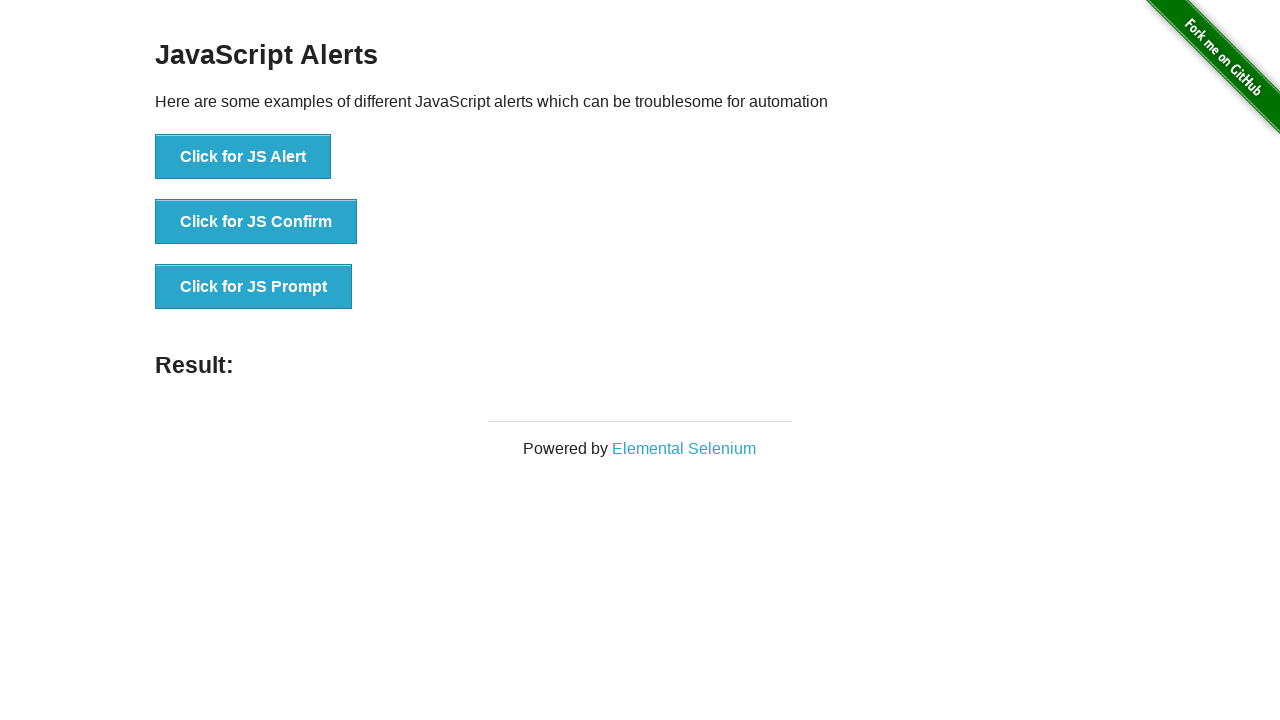

Clicked the JS Alert button to trigger alert at (243, 157) on button[onclick='jsAlert()']
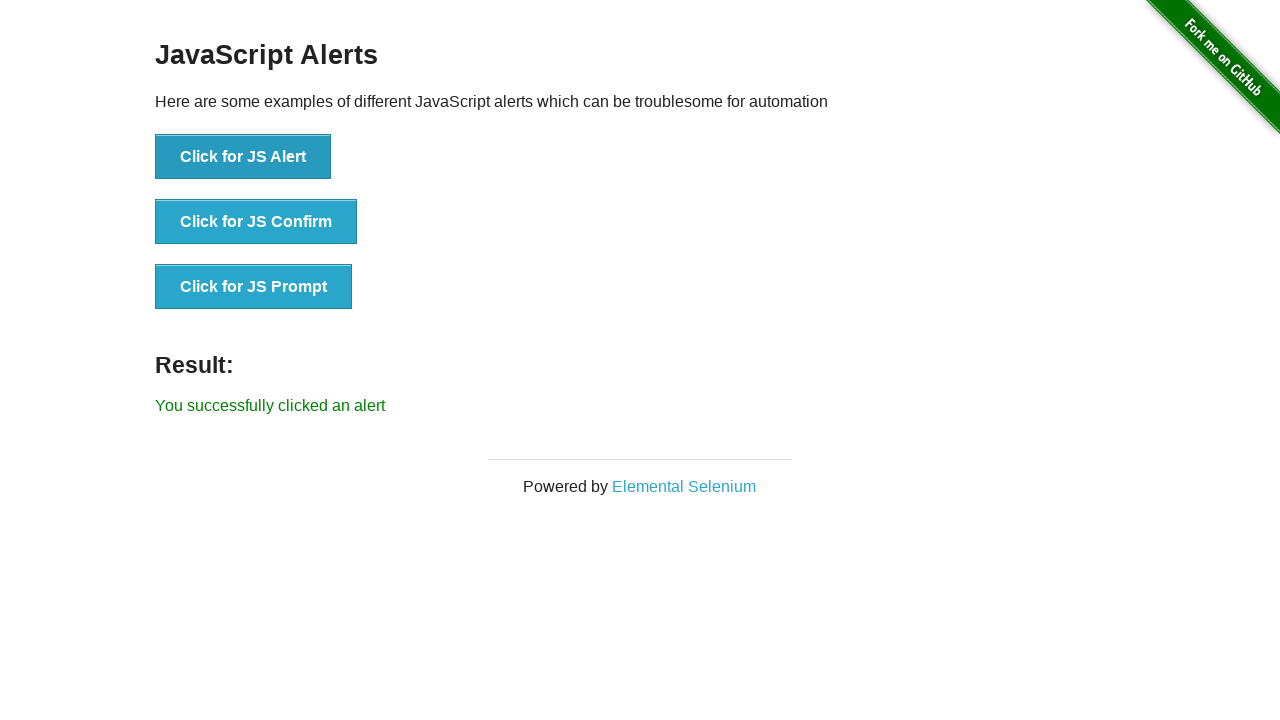

Alert was accepted and result message appeared
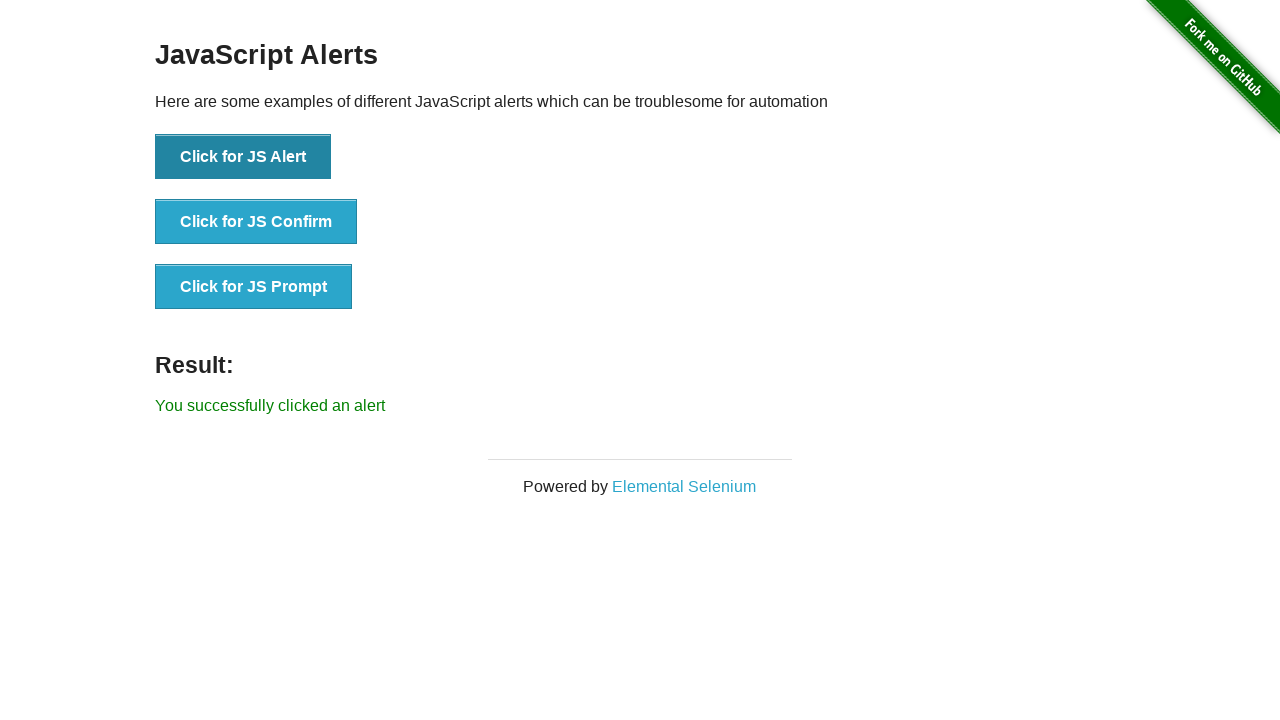

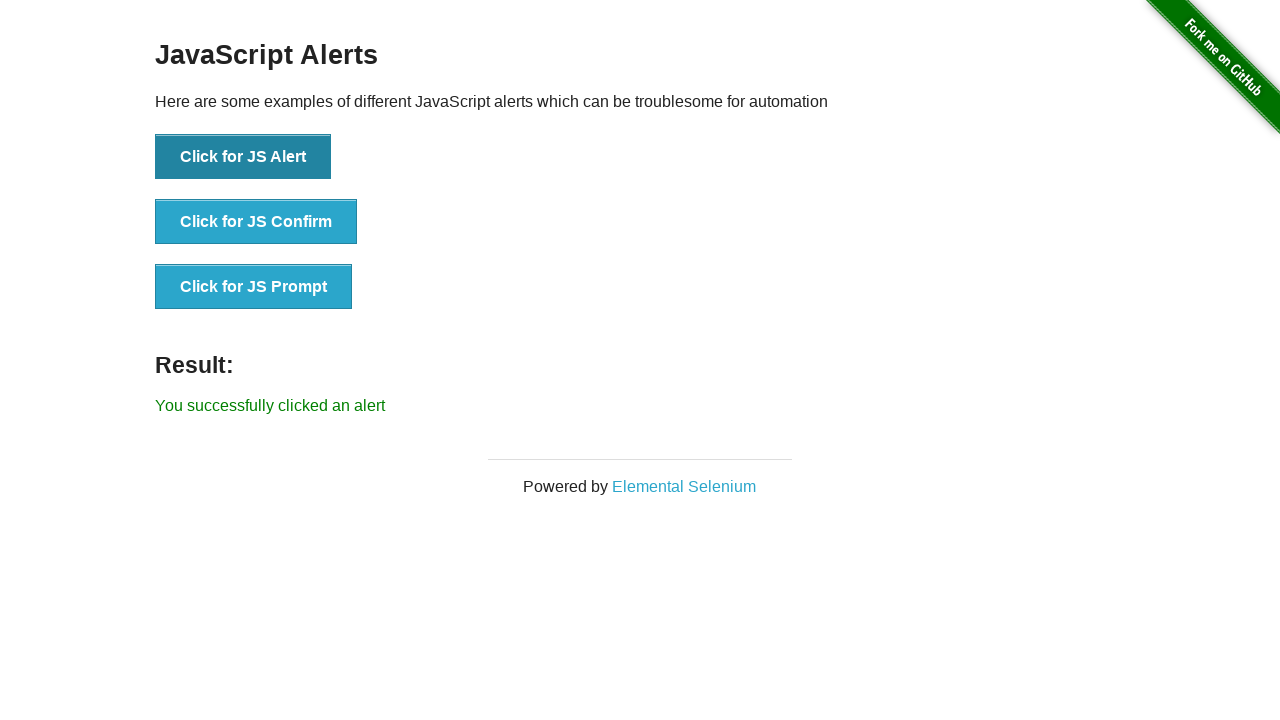